Tests iframe switching by entering text in an autocomplete input field inside an iframe, then switching back to the main content and clicking a navigation link

Starting URL: http://jqueryui.com/autocomplete/

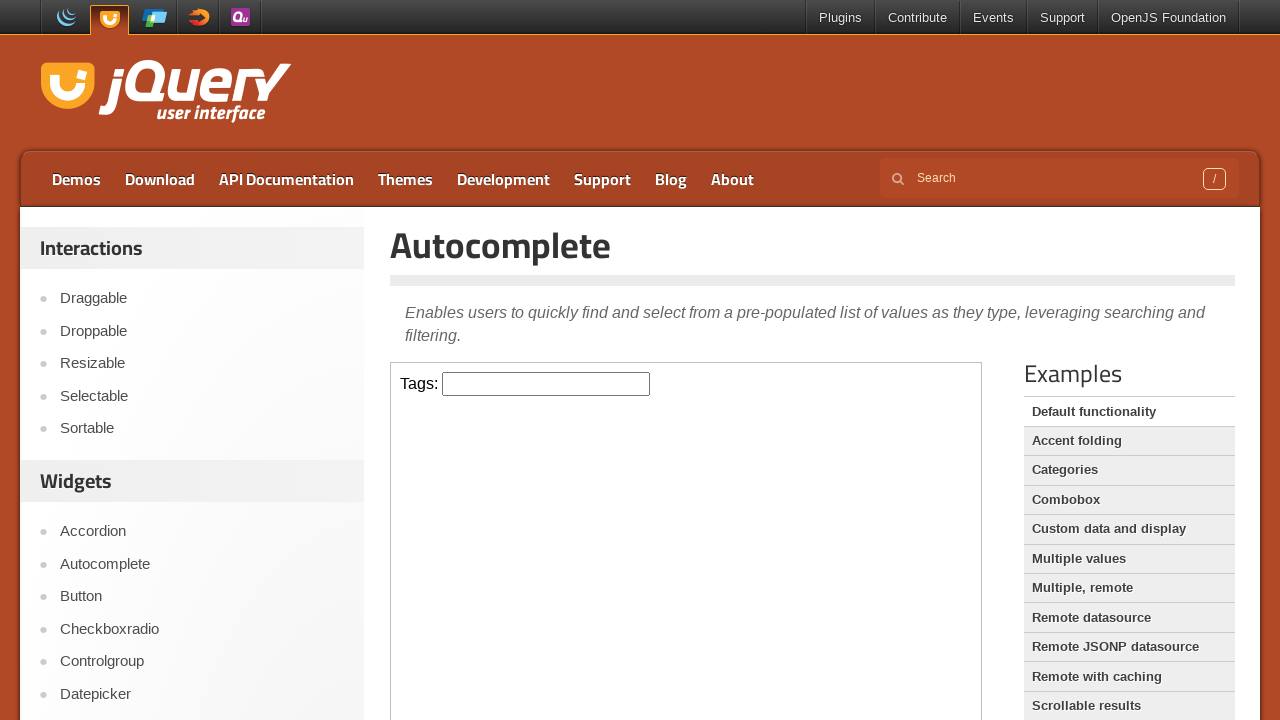

Located the demo iframe
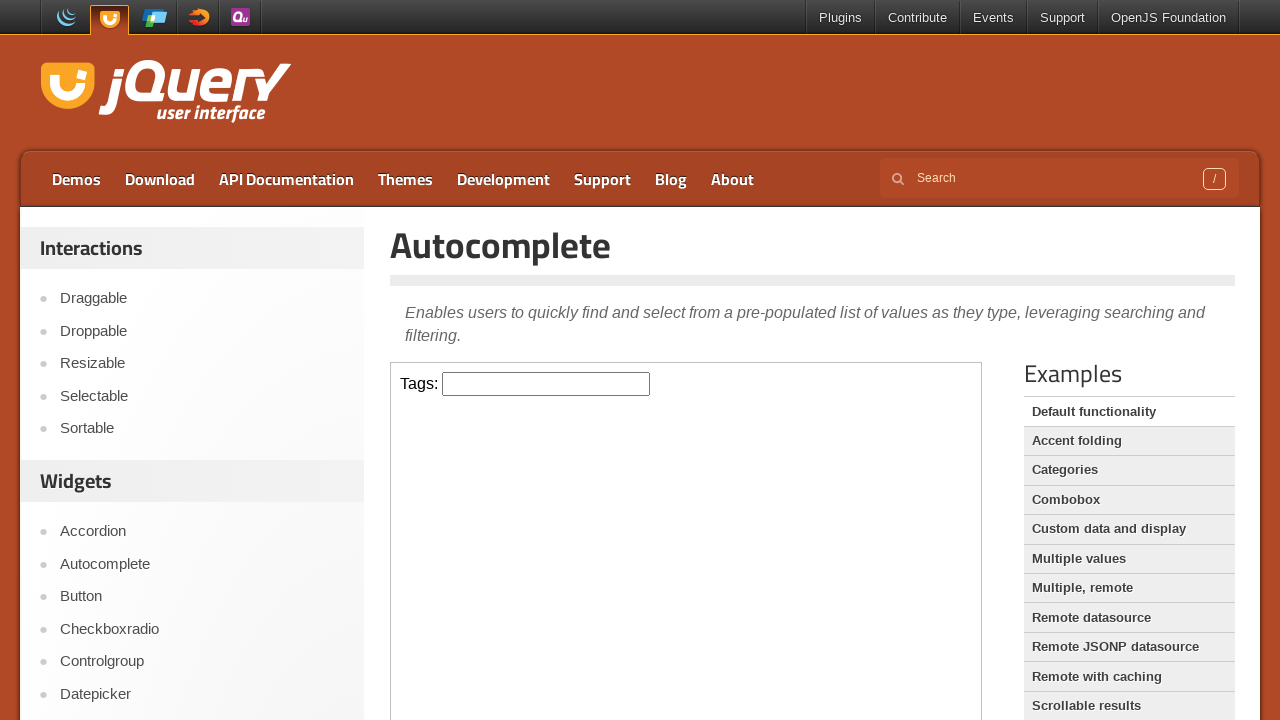

Entered 'Selenium' in the autocomplete input field inside the iframe on .demo-frame >> internal:control=enter-frame >> #tags
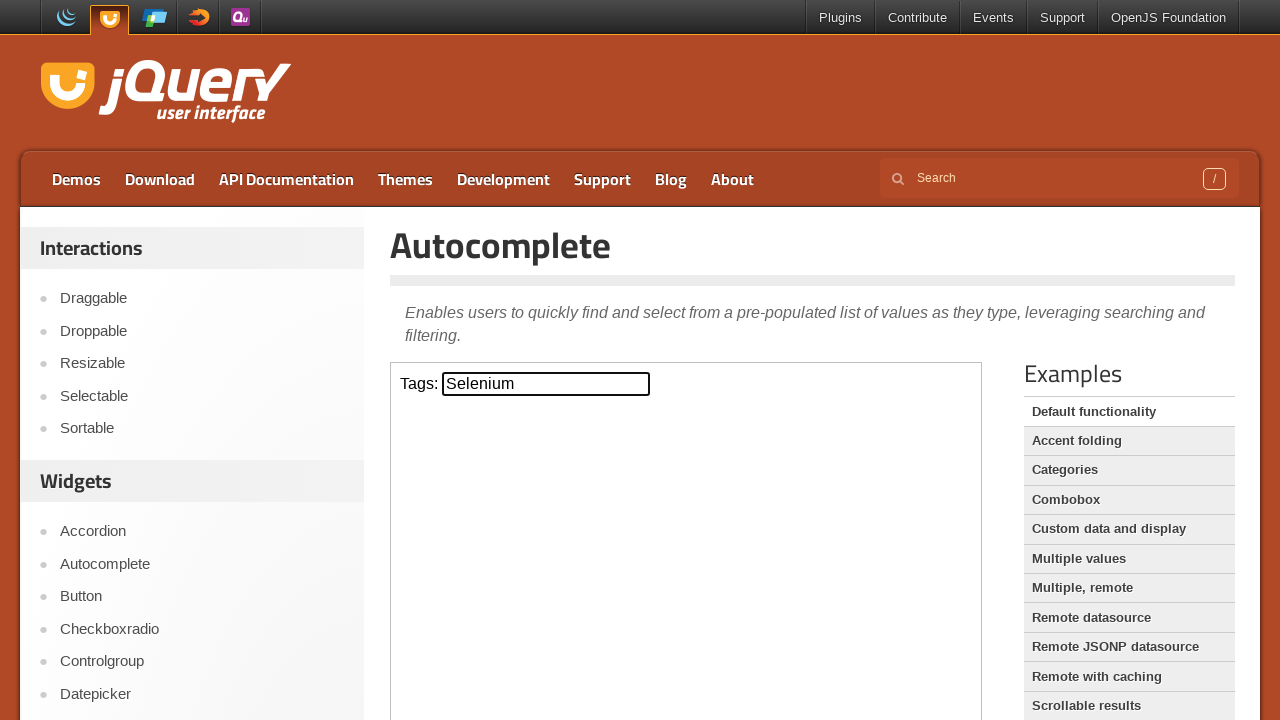

Clicked the Button navigation link in main content, switching back from iframe at (202, 597) on a:text('Button')
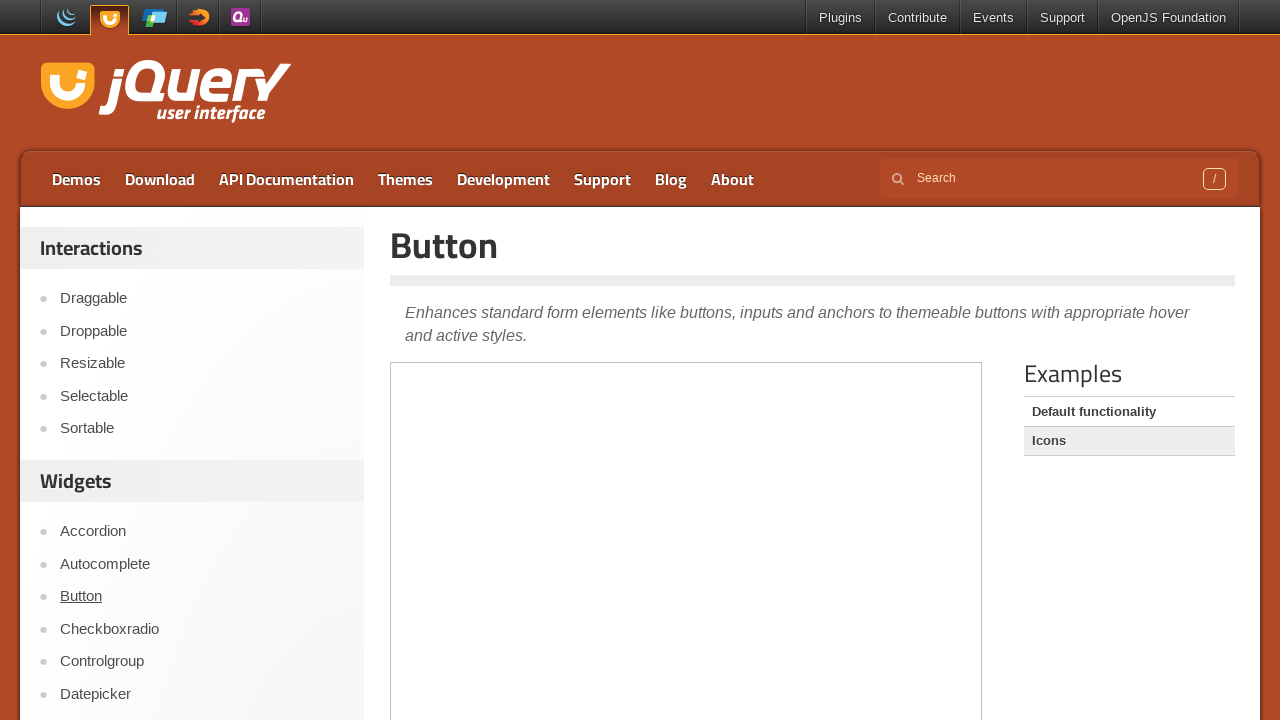

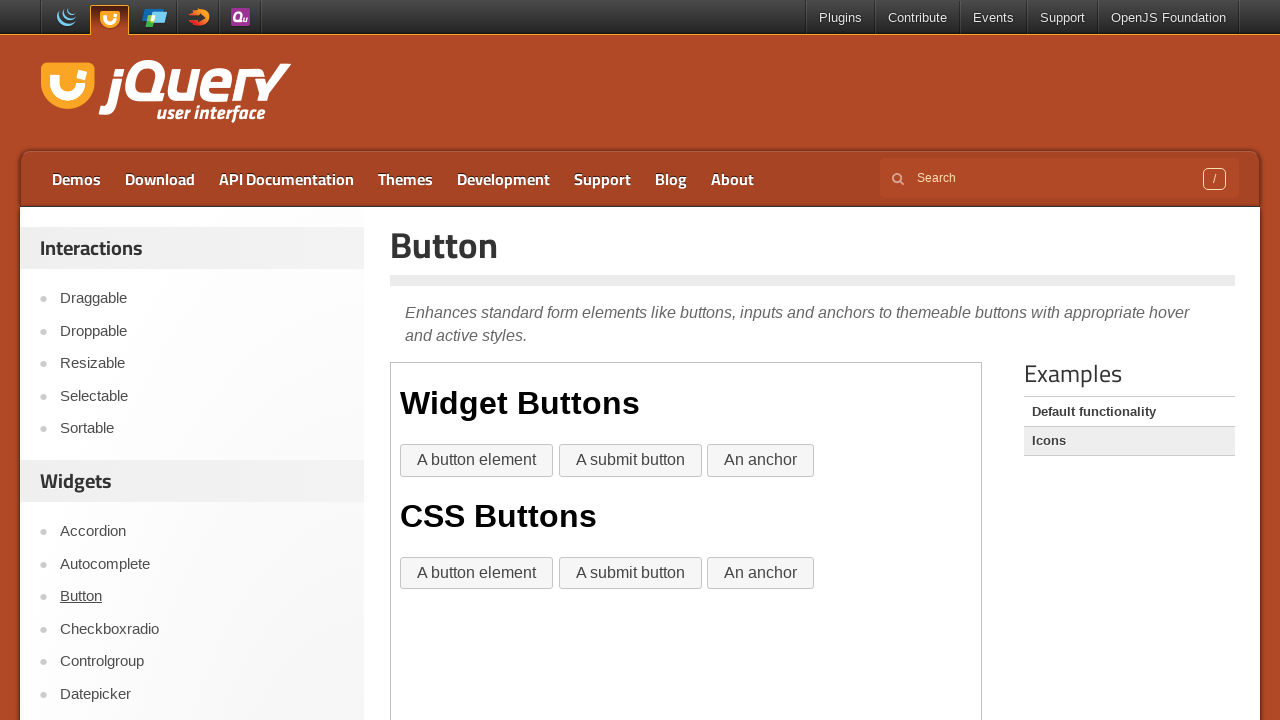